Tests a button click interaction on a practice page and verifies that a success message appears after clicking the "change time" button

Starting URL: https://theautomationzone.blogspot.com/2020/07/xpath-practice.html

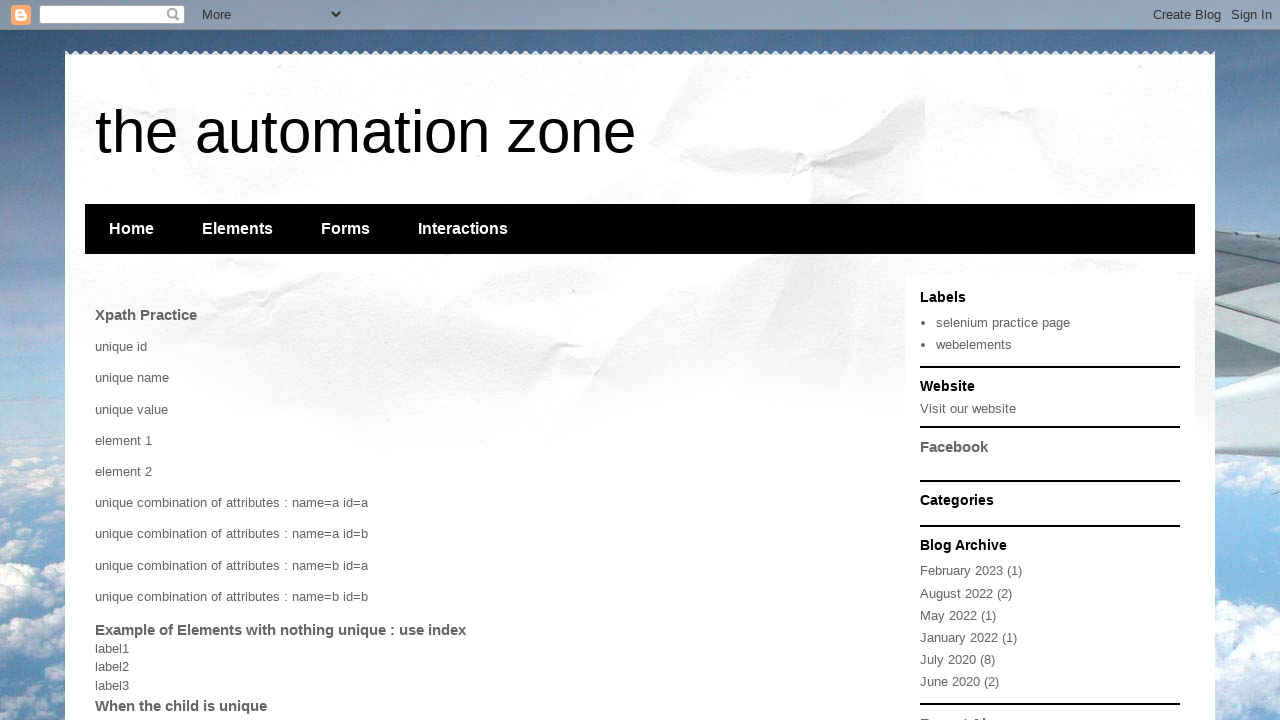

Navigated to XPath practice page
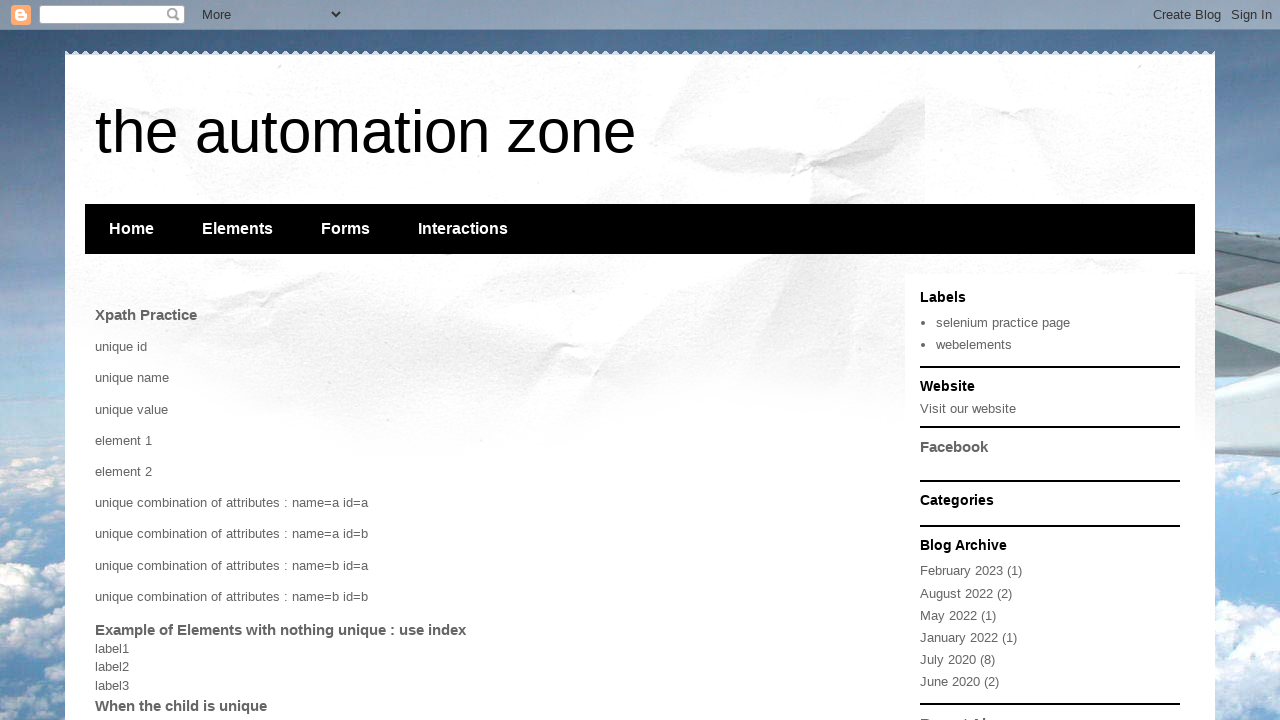

Clicked the 'change time' button at (202, 360) on xpath=//button[normalize-space()='change time']
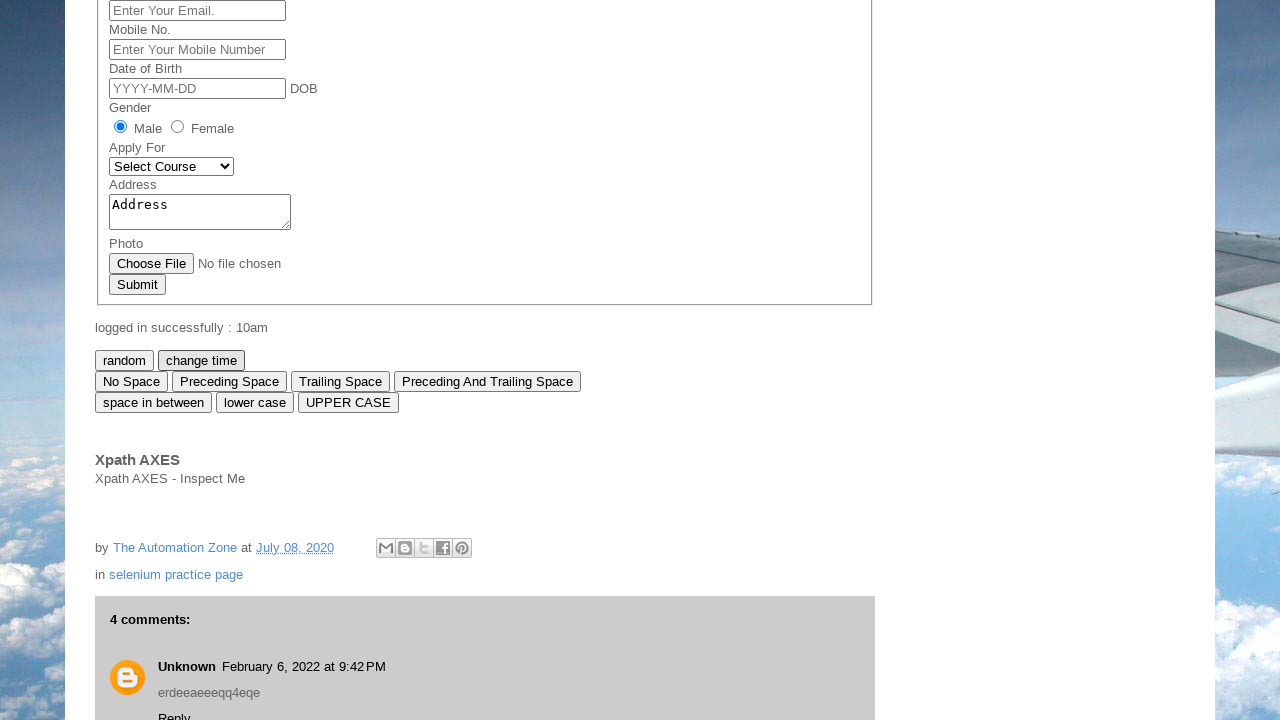

Success message appeared after clicking button
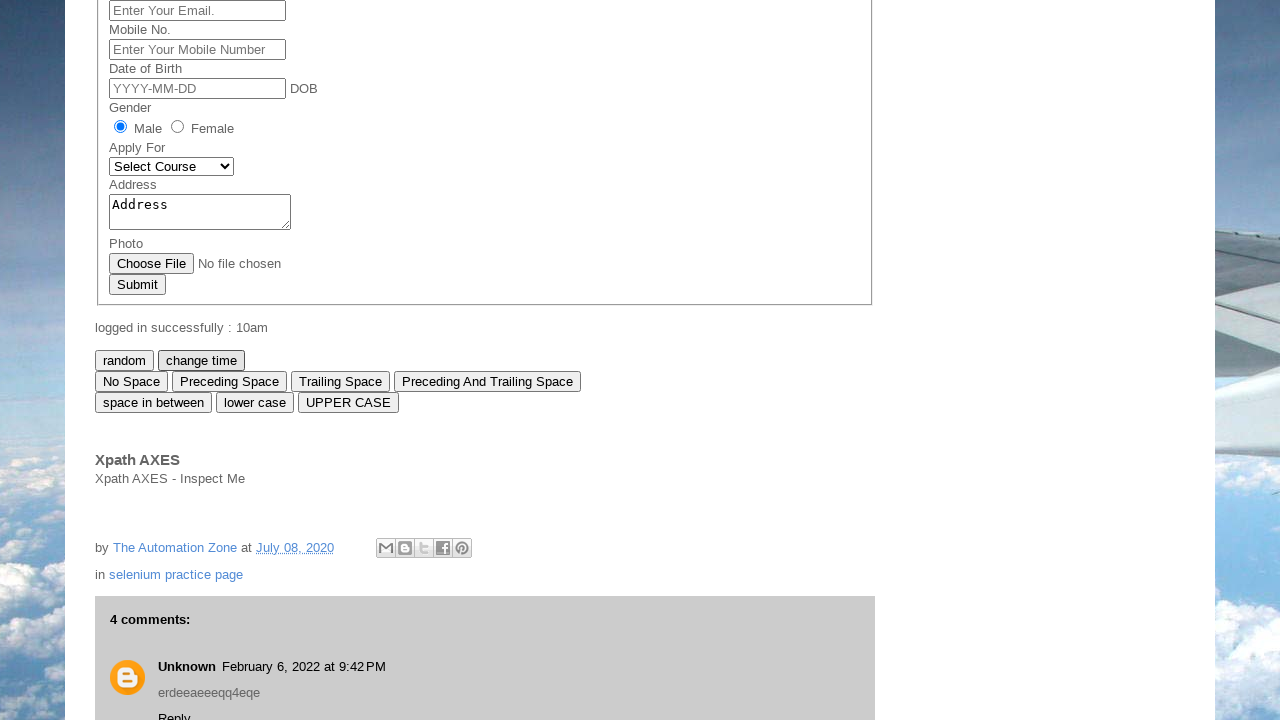

Extracted success message text: 'logged in successfully : 10am'
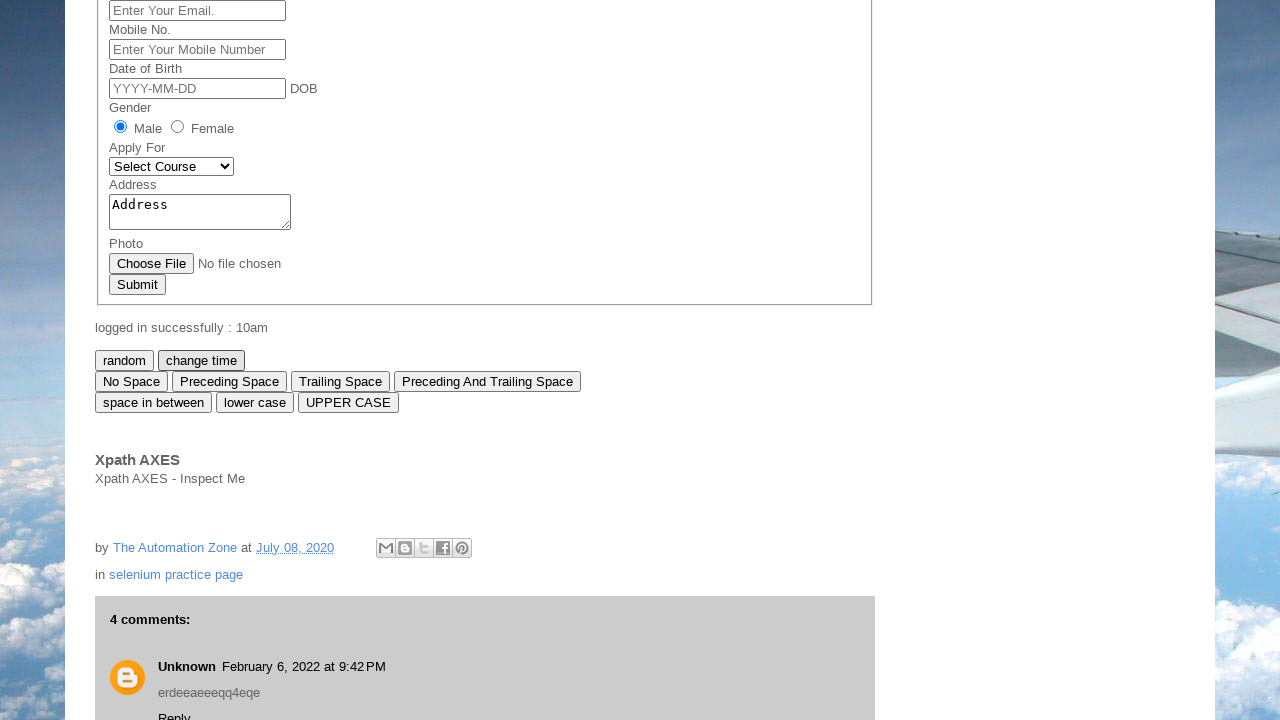

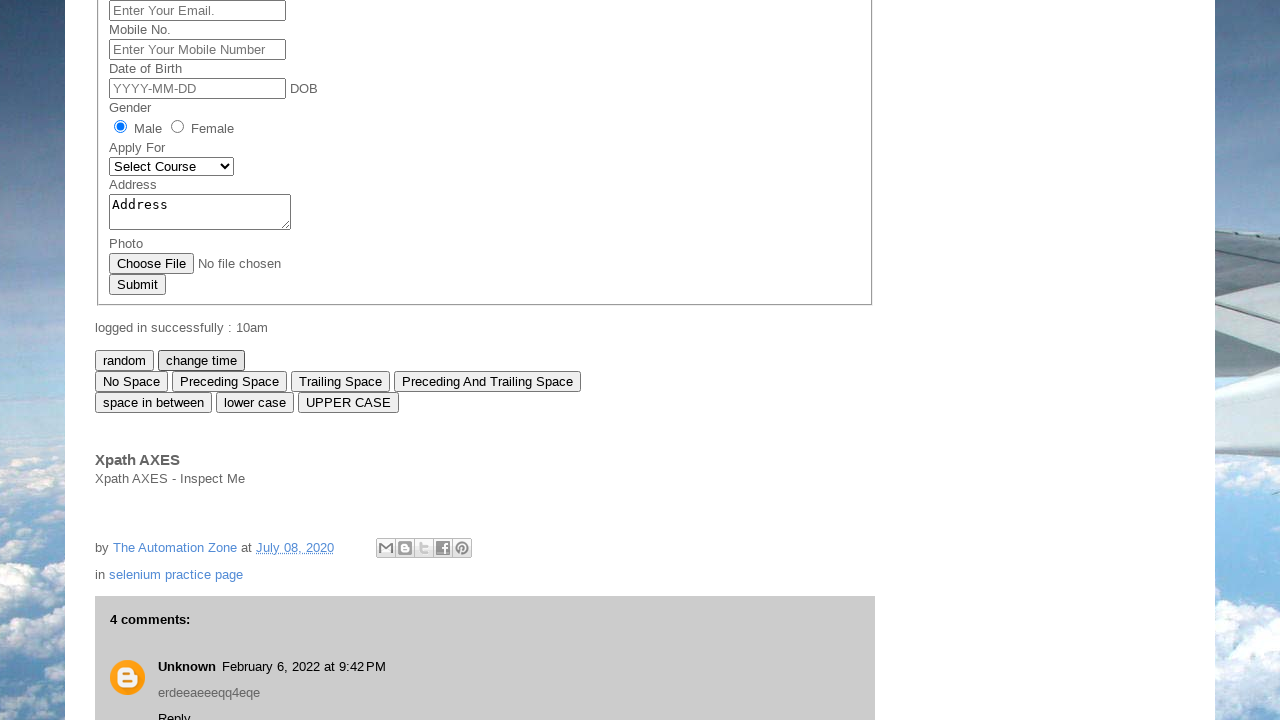